Tests filling a text field by locating the username field by label and entering a name value

Starting URL: https://osstep.github.io/action_fill

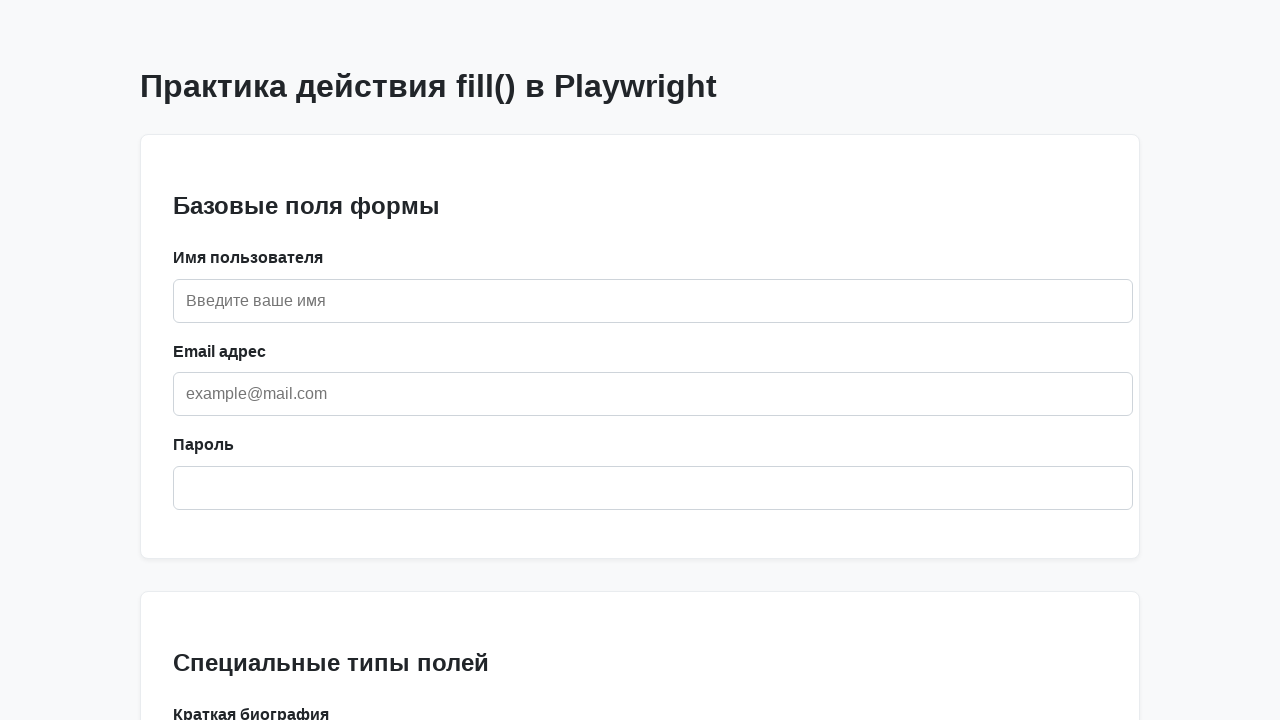

Located username field by label 'Имя пользователя'
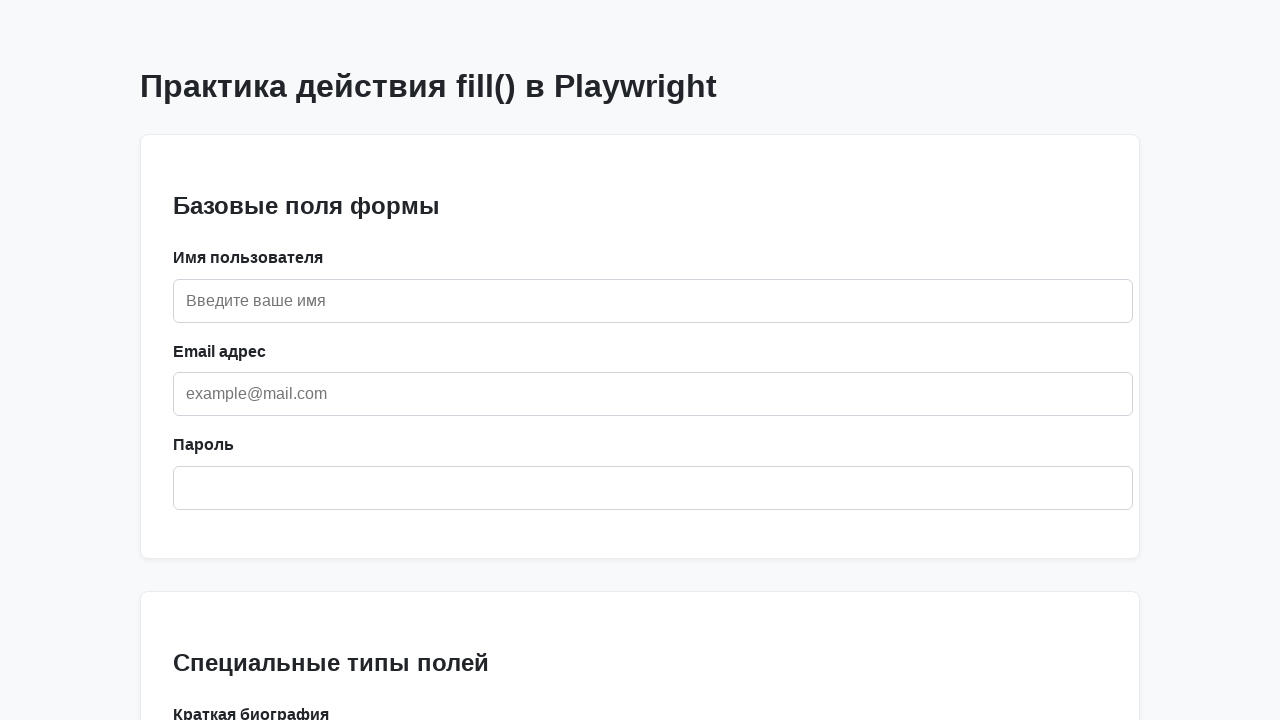

Filled username field with 'Иван Иванов' on internal:label="\u0418\u043c\u044f \u043f\u043e\u043b\u044c\u0437\u043e\u0432\u0
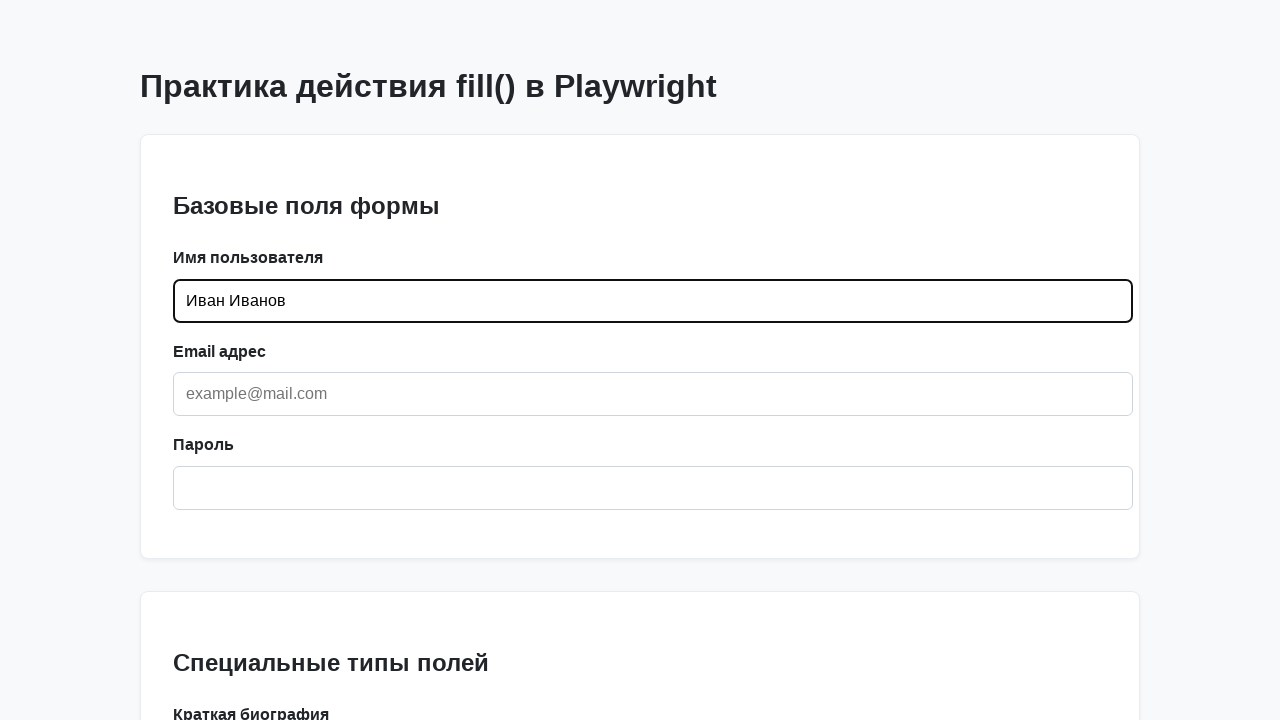

Verified username field contains 'Иван Иванов'
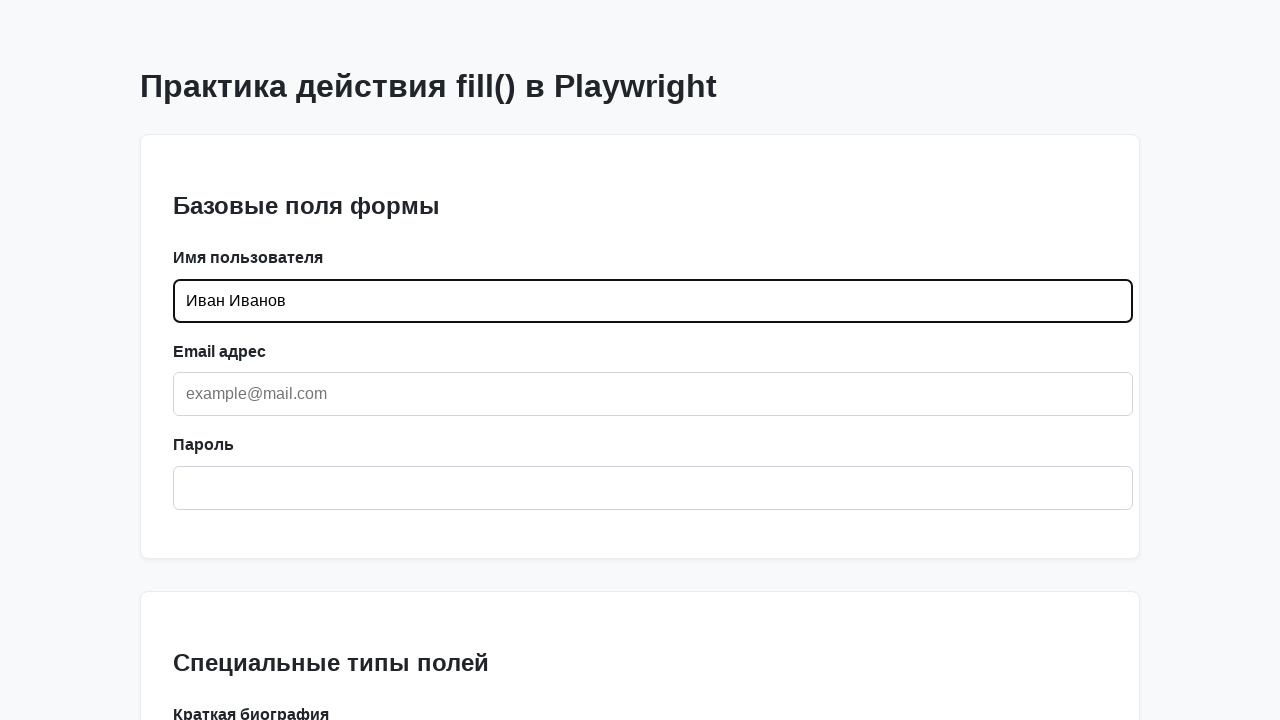

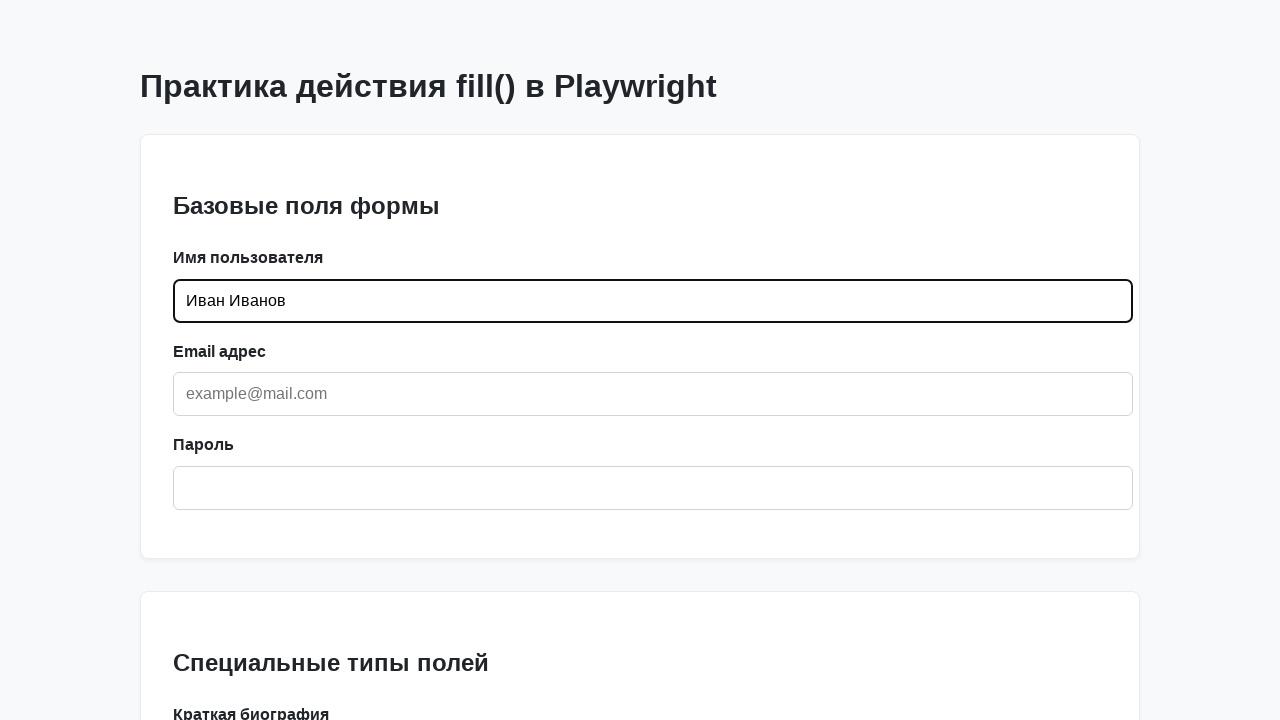